Tests a polynomial roots calculator by entering a polynomial equation (x^2+4x+3) and clicking the submit button to calculate the roots

Starting URL: https://www.mathportal.org/calculators/polynomials-solvers/polynomial-roots-calculator.php

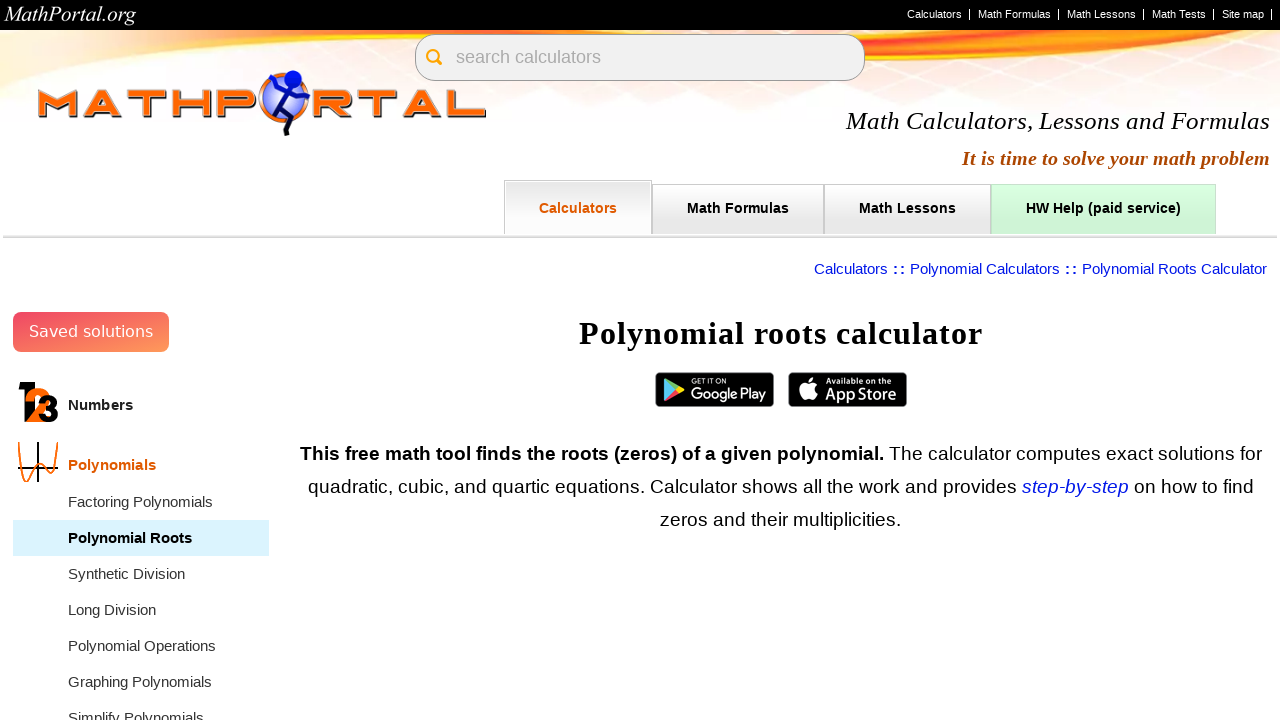

Entered polynomial equation 'x^2+4x+3' in the input field on #val1
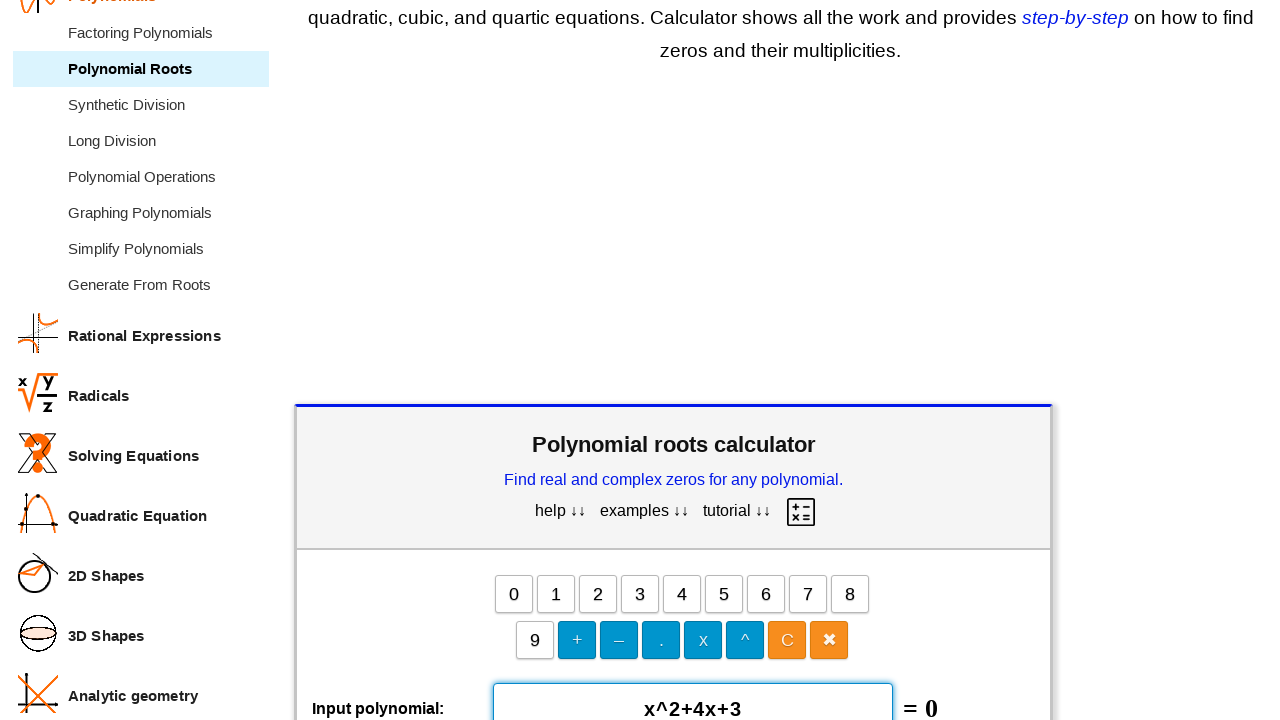

Clicked the submit button to calculate polynomial roots at (674, 361) on #submitButton
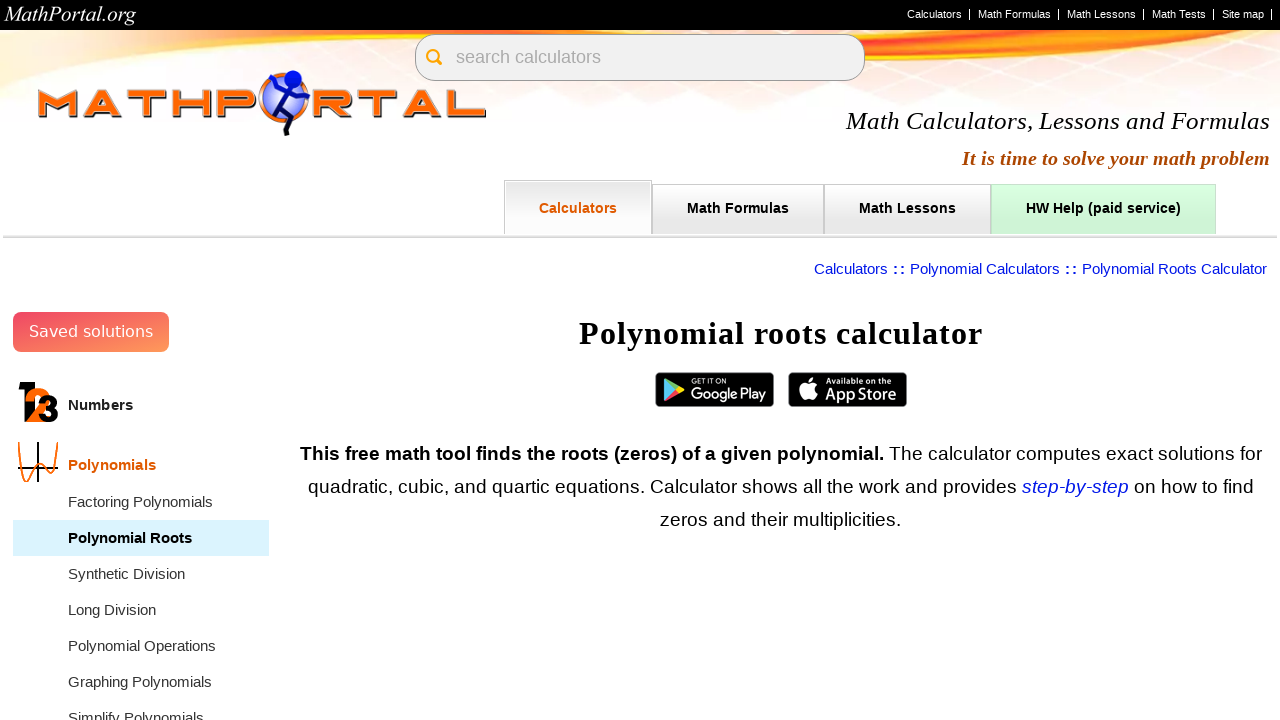

Results loaded and displayed
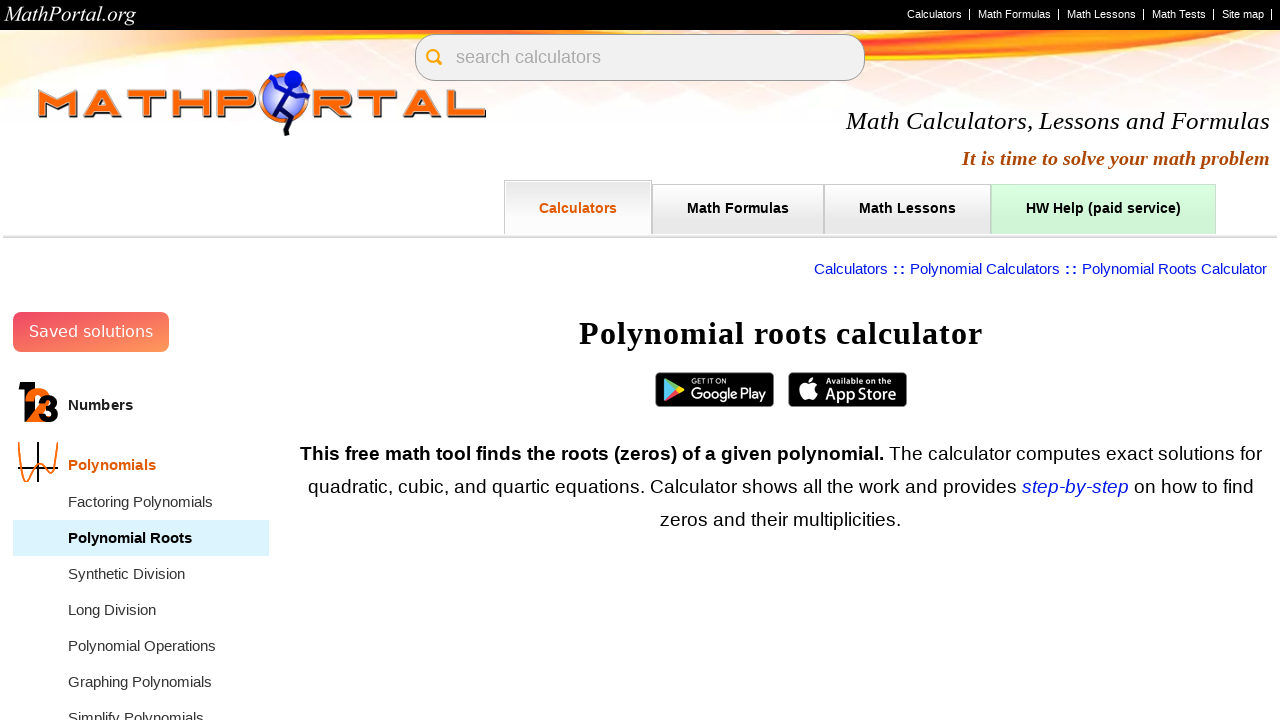

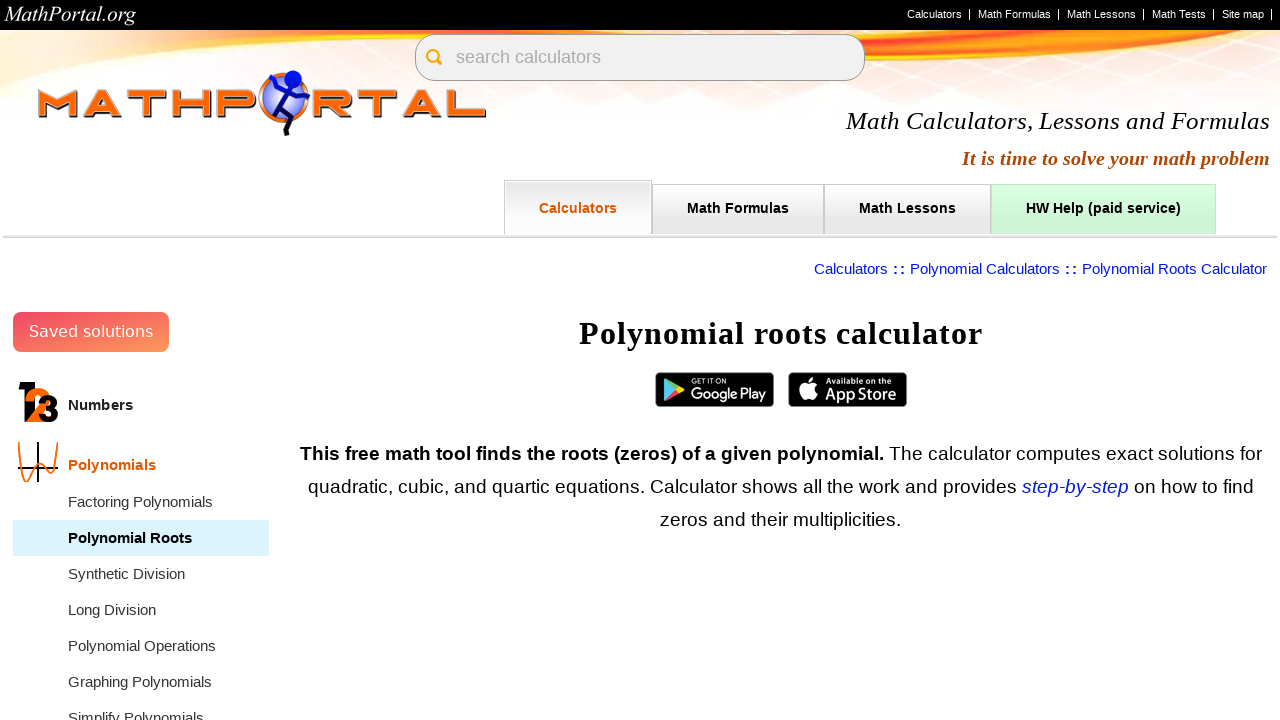